Tests that submitting the registration form with all blank fields shows multiple validation errors

Starting URL: https://ecommerce-playground.lambdatest.io/index.php?route=account/register

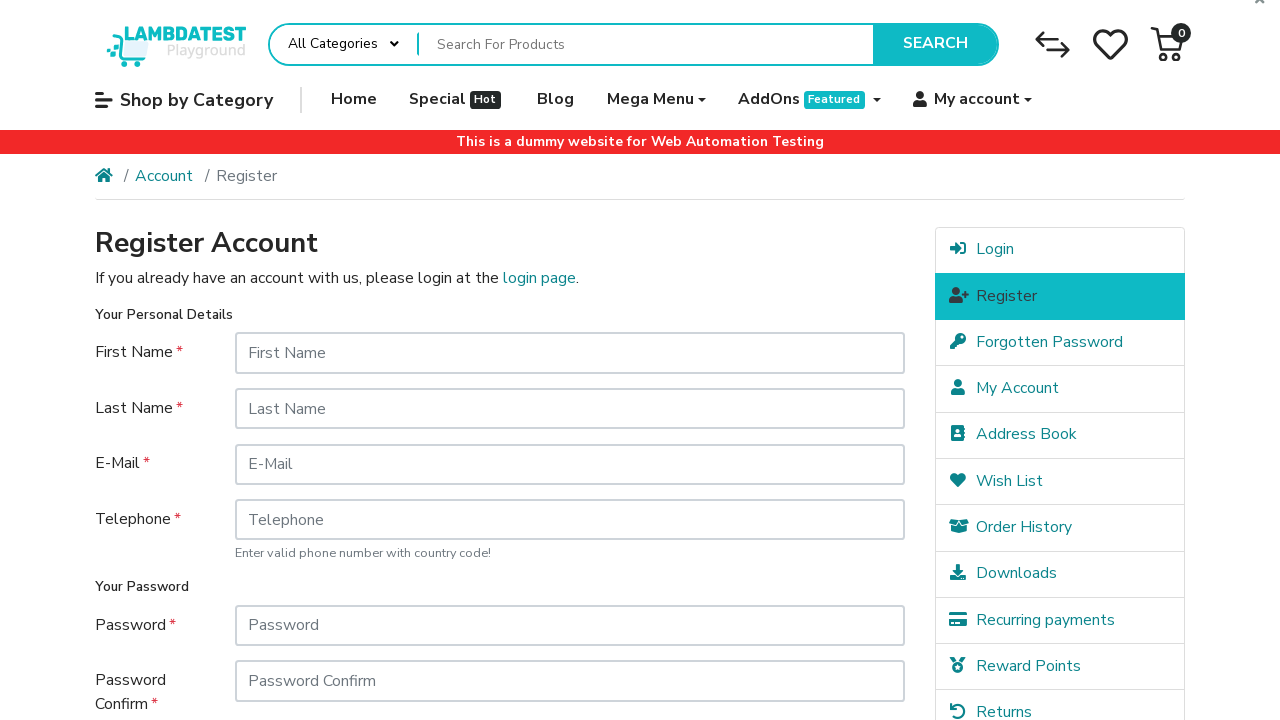

Clicked Continue button with all fields blank at (858, 578) on input[type='submit'][value='Continue'], button:has-text('Continue')
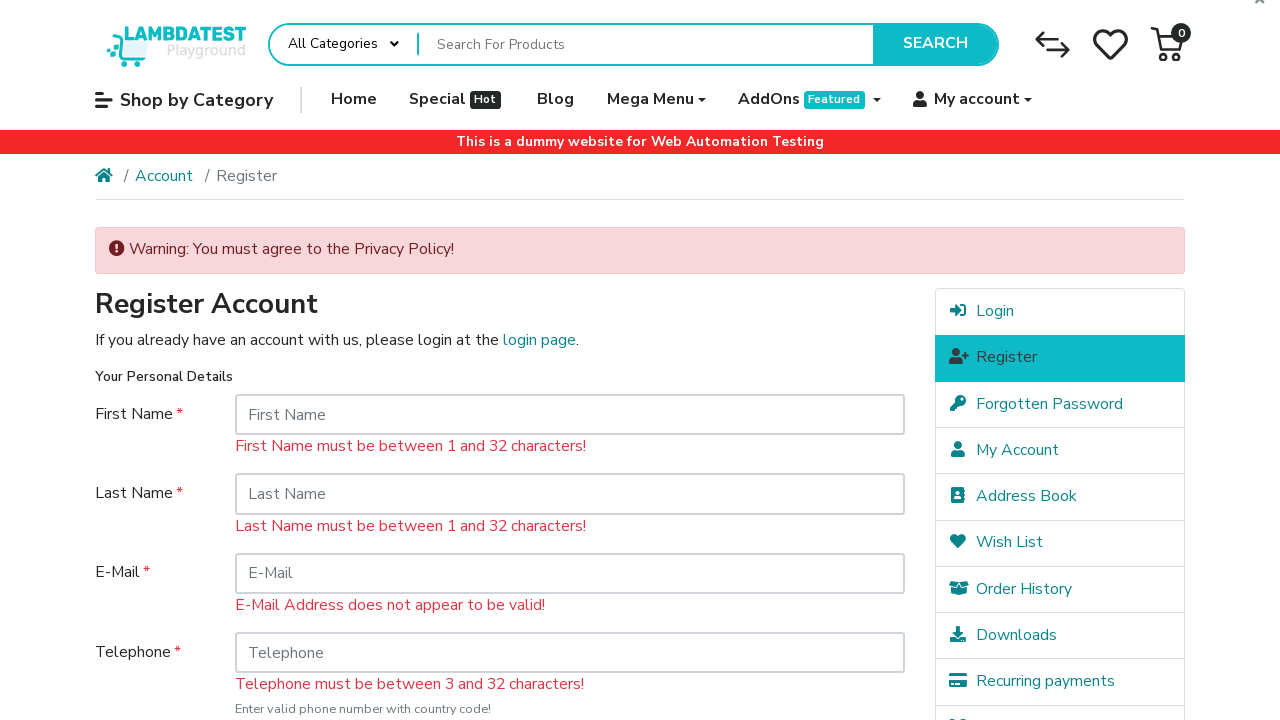

Validation error messages appeared on the page
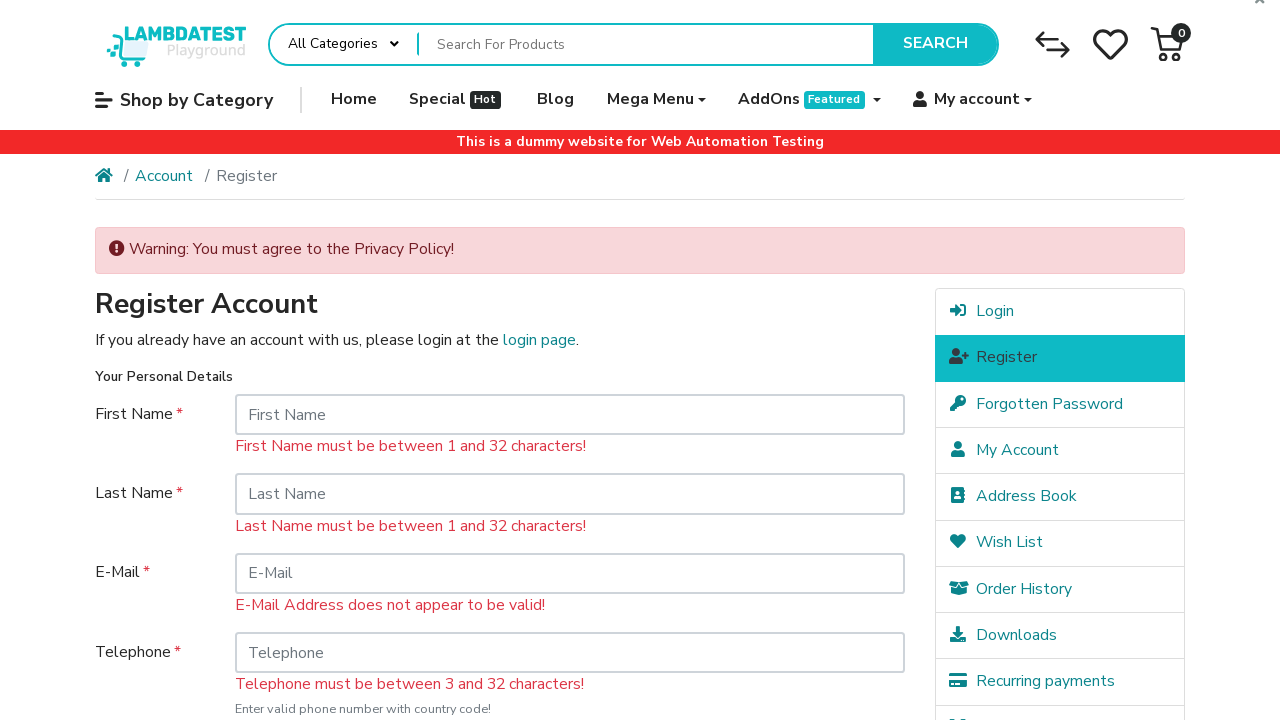

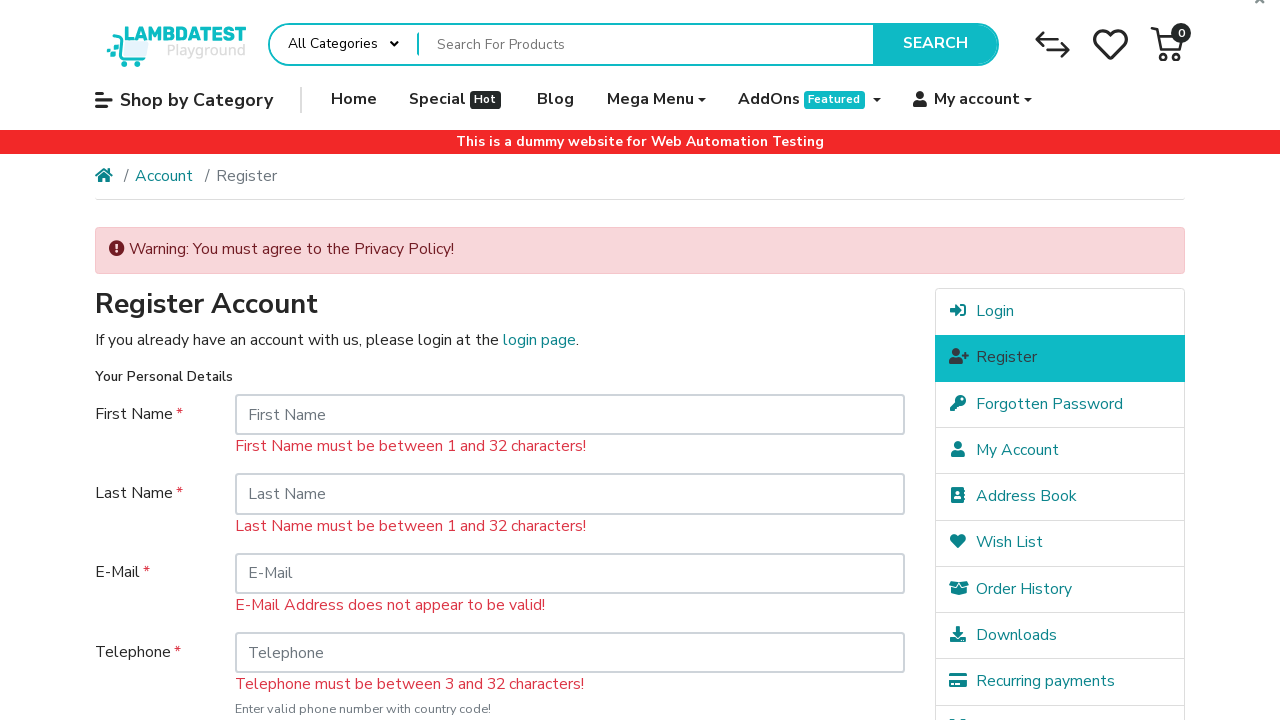